Tests browser window handling by clicking a link that opens a new tab, switching to the new window, verifying the page title, and demonstrating multi-window navigation.

Starting URL: https://rahulshettyacademy.com/AutomationPractice/

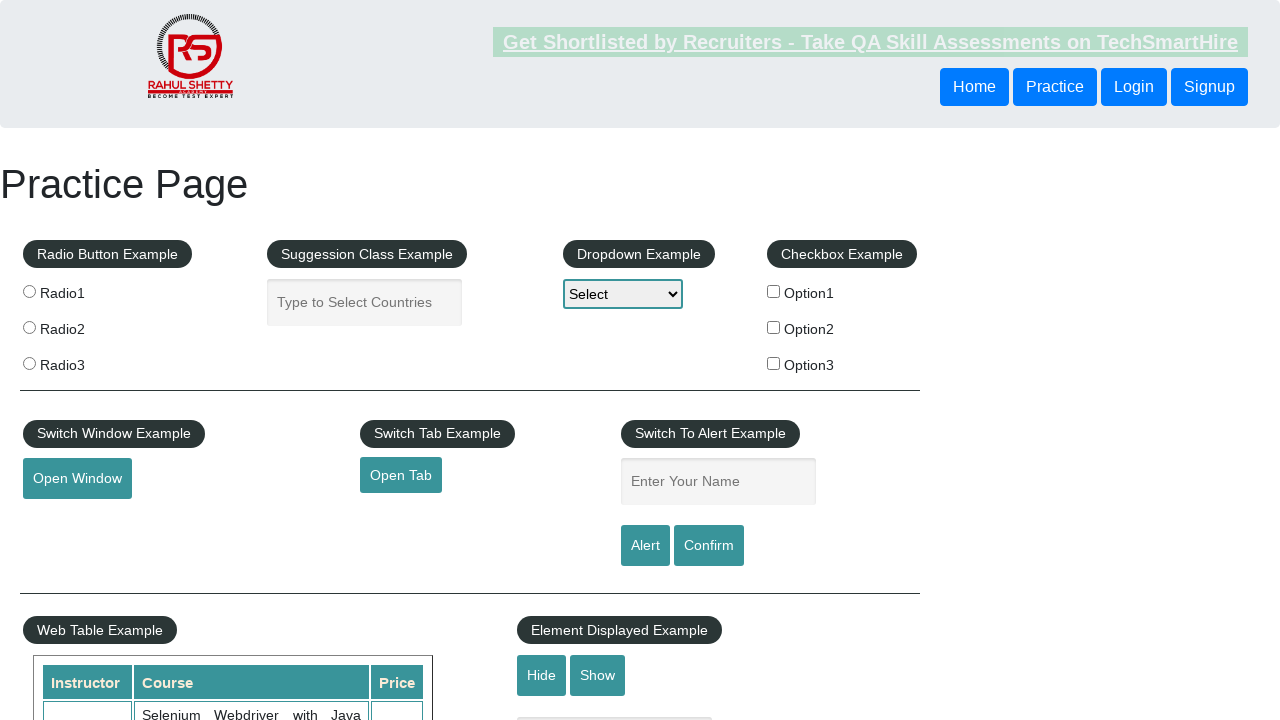

Clicked 'Open Tab' button to open new window at (401, 475) on #opentab
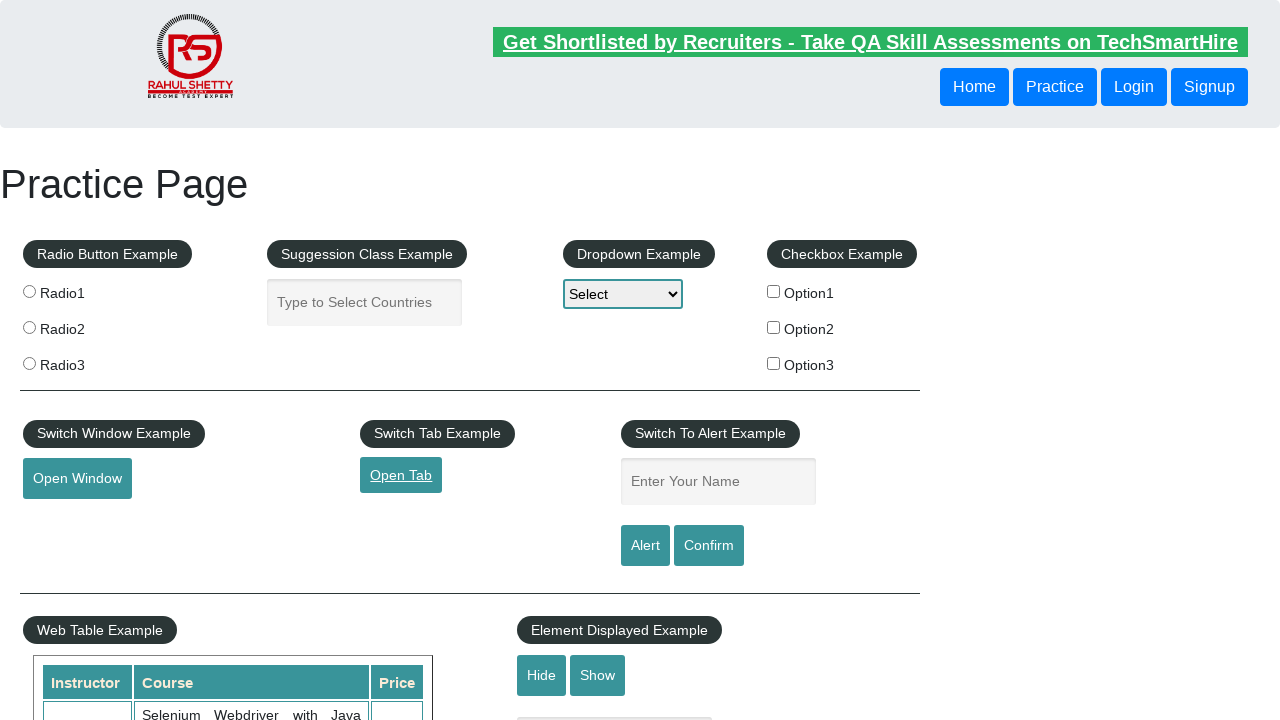

Captured new page/window reference
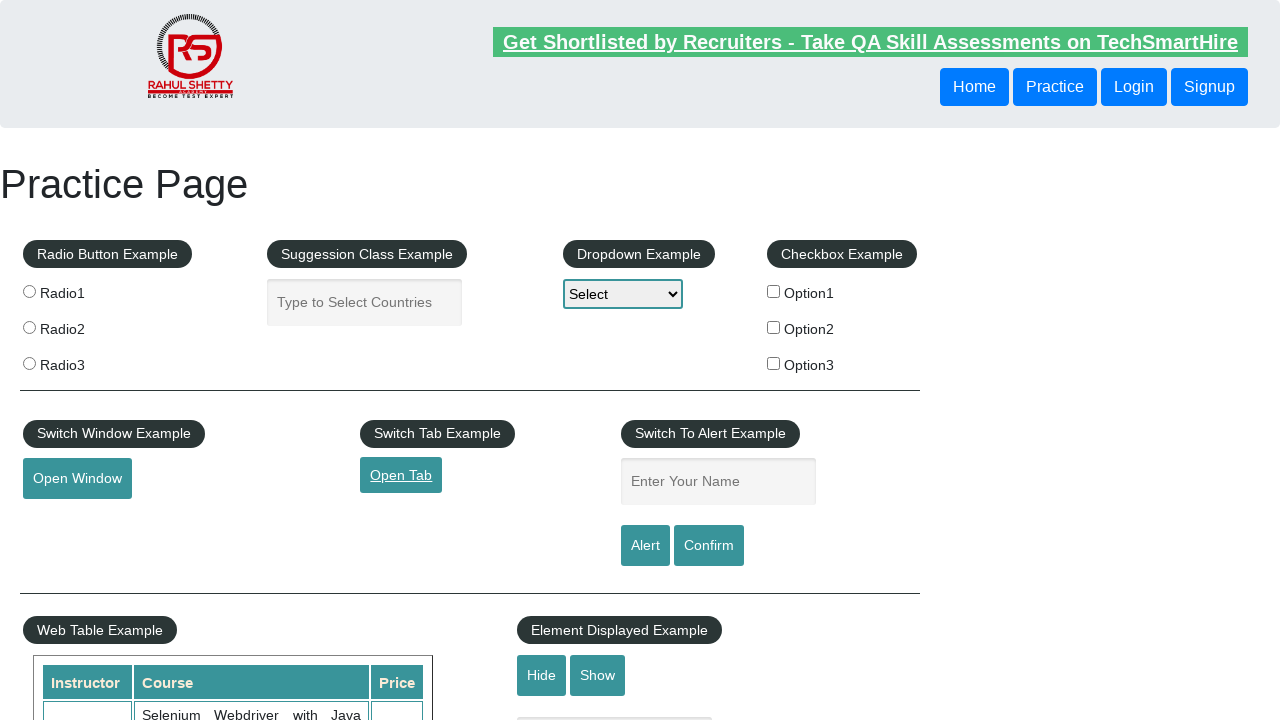

New page loaded completely
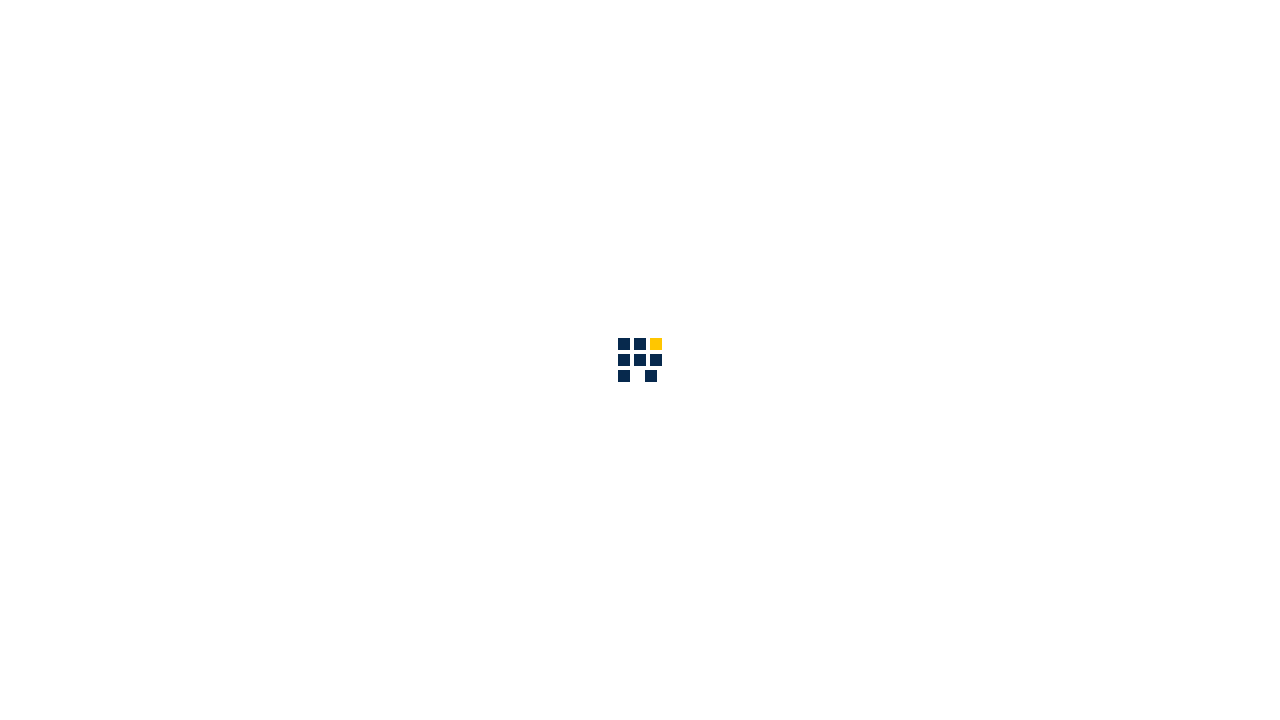

Retrieved new page title: 'QAClick Academy - A Testing Academy to Learn, Earn and Shine'
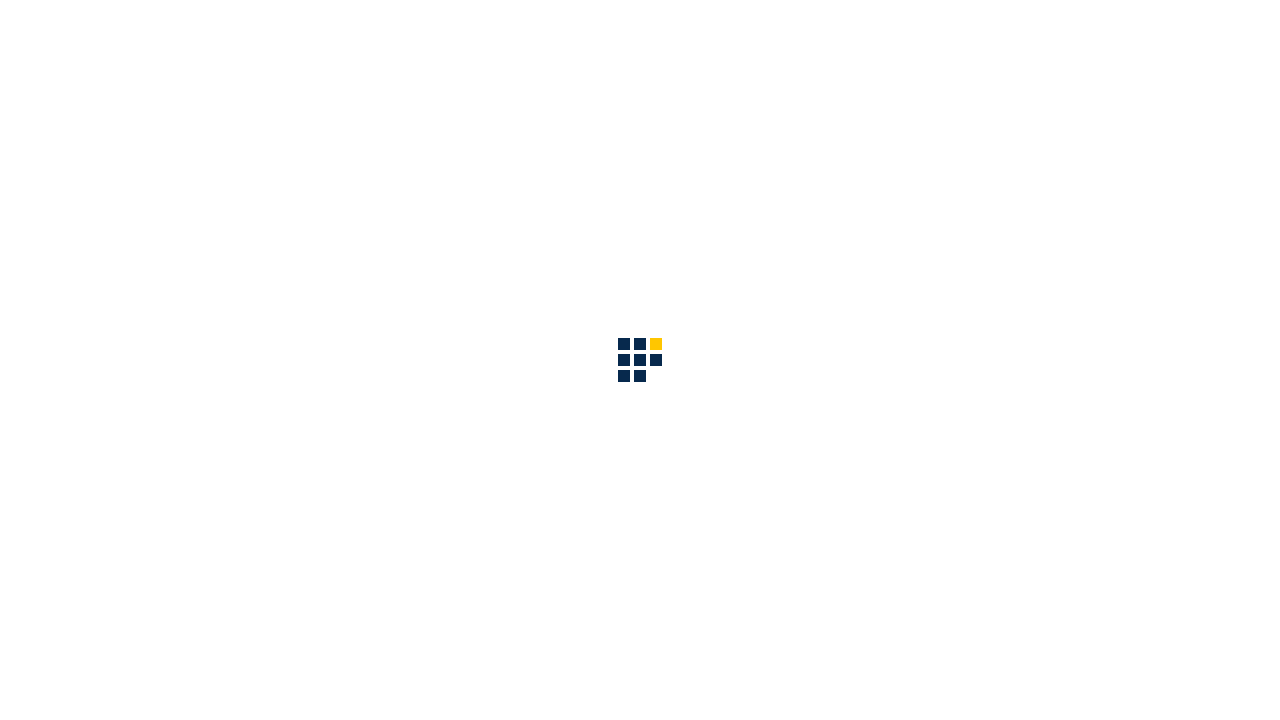

Switched back to original page
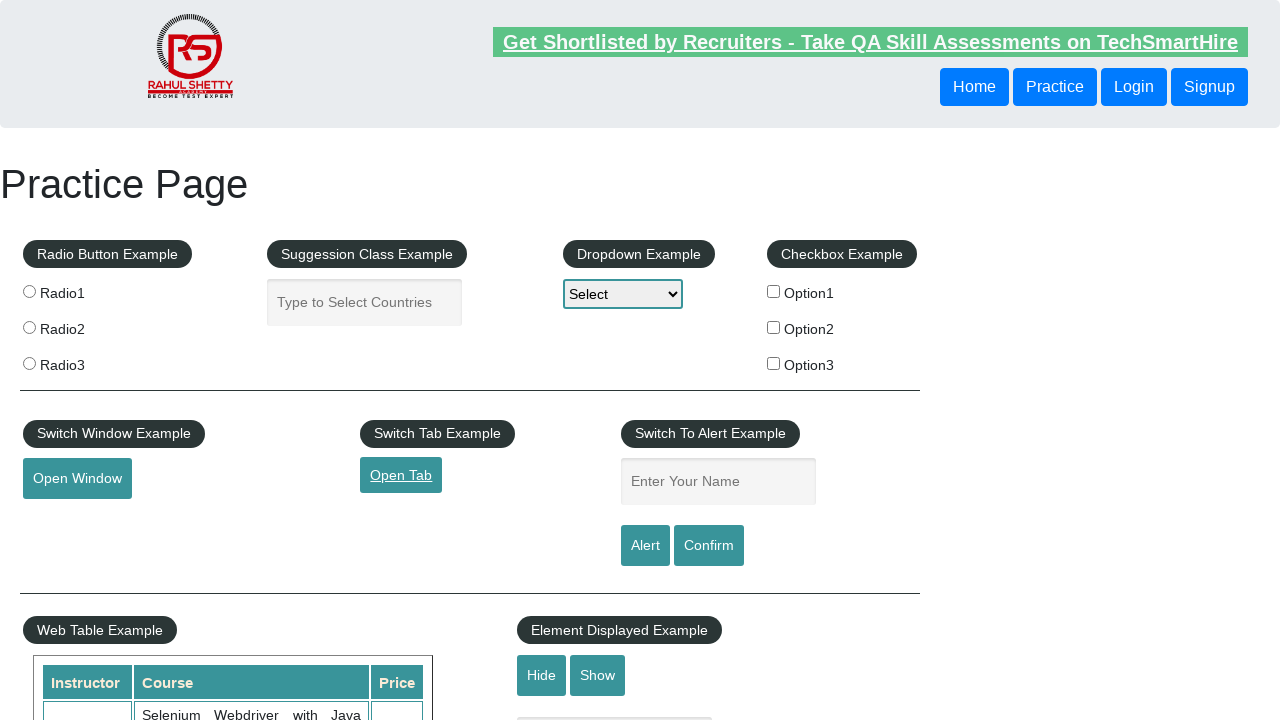

Closed the new page/window
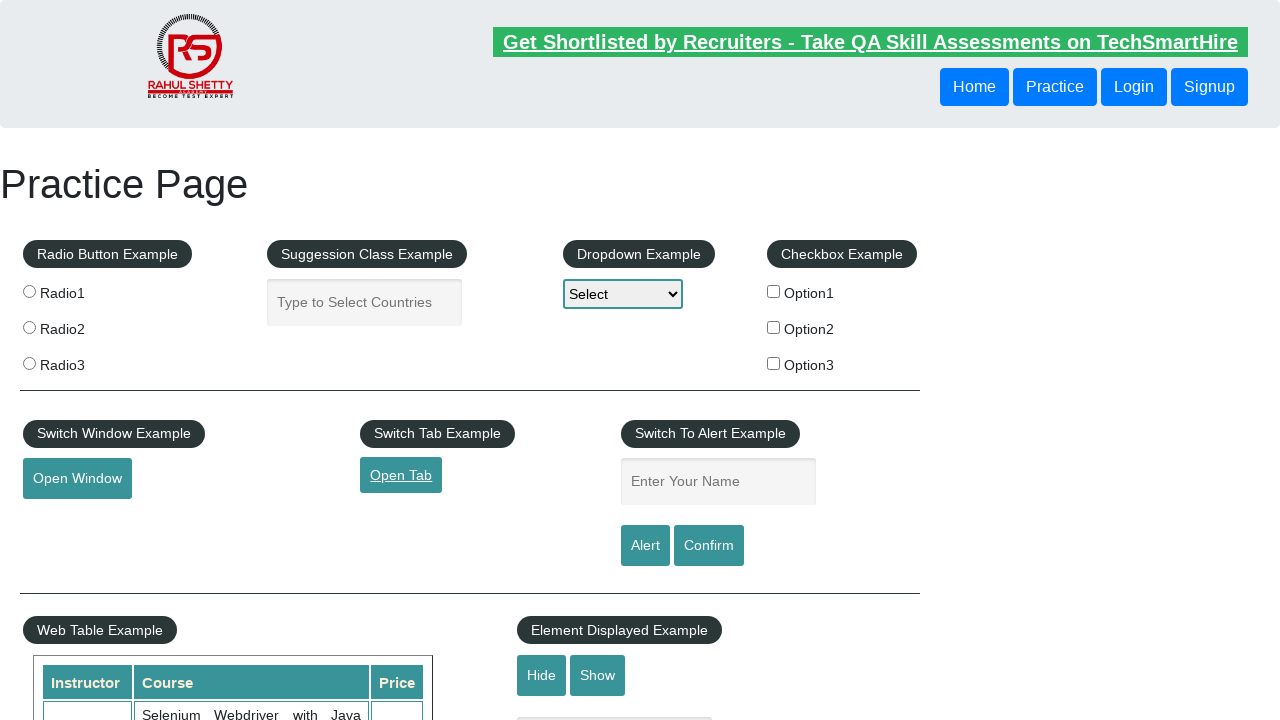

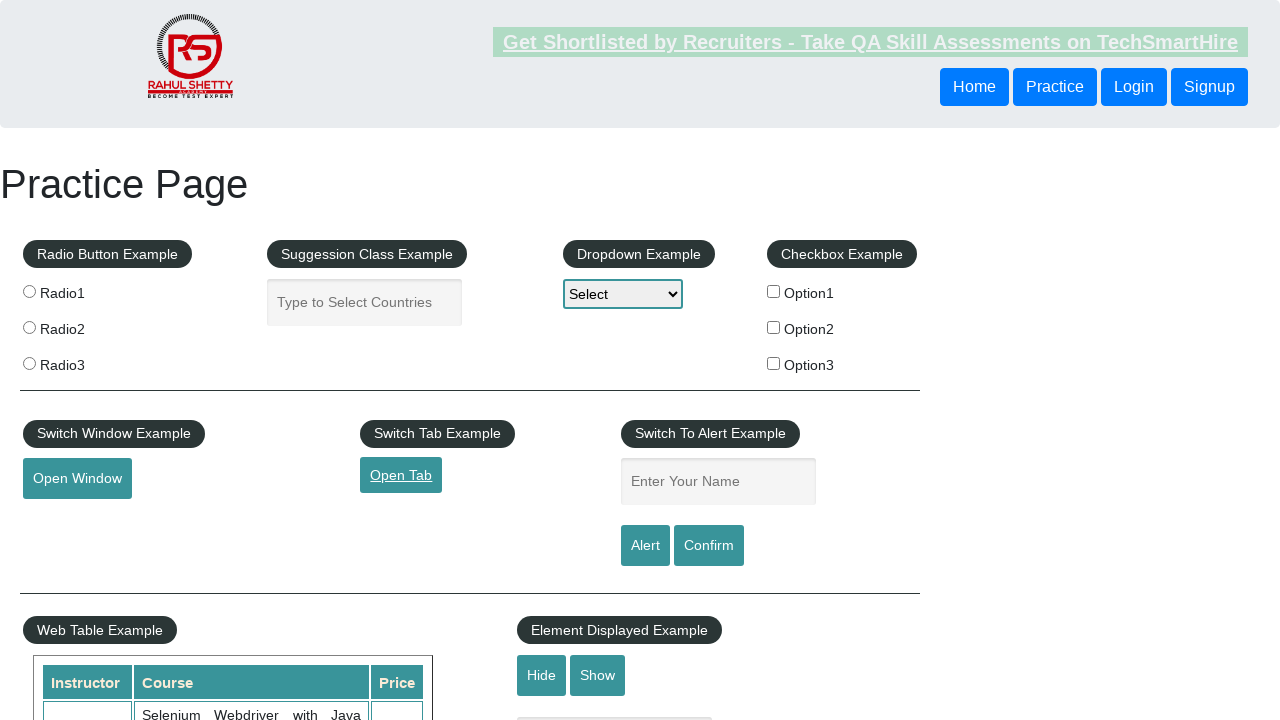